Prints all table rows using a single loop to get entire row text at once

Starting URL: http://automationbykrishna.com

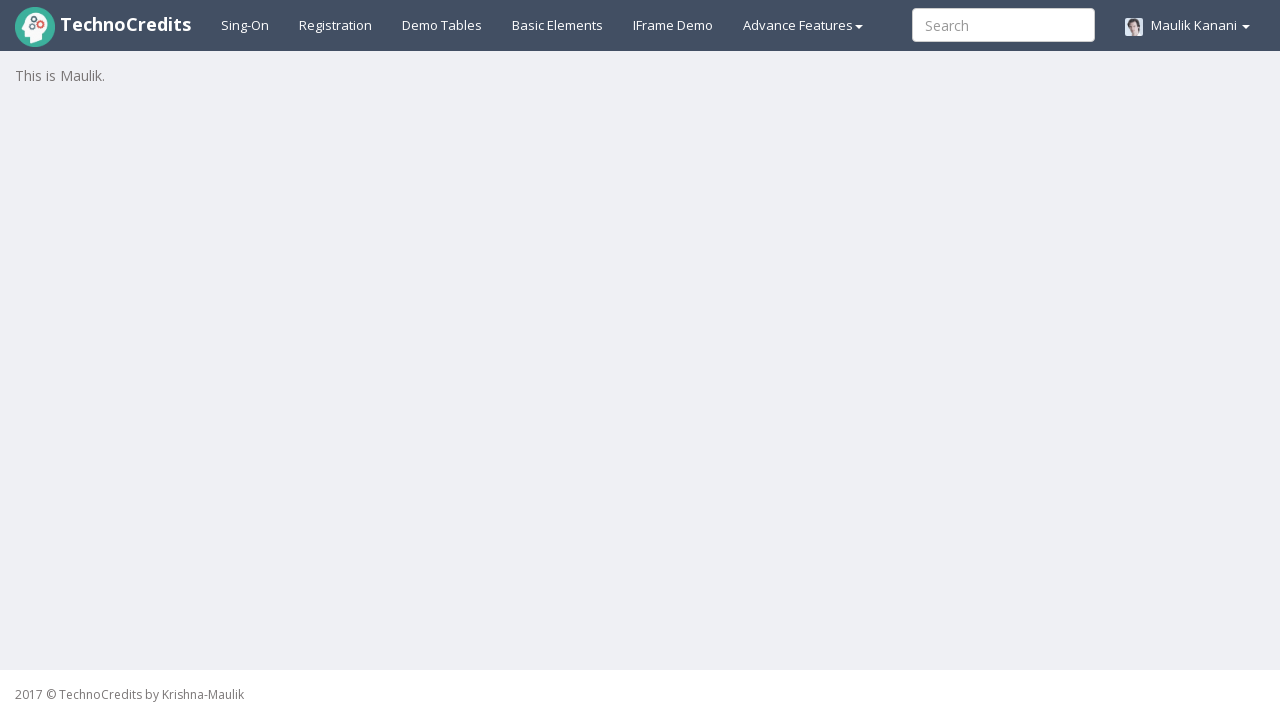

Clicked on Demotable Tab at (442, 25) on xpath=//a[@id='demotable']
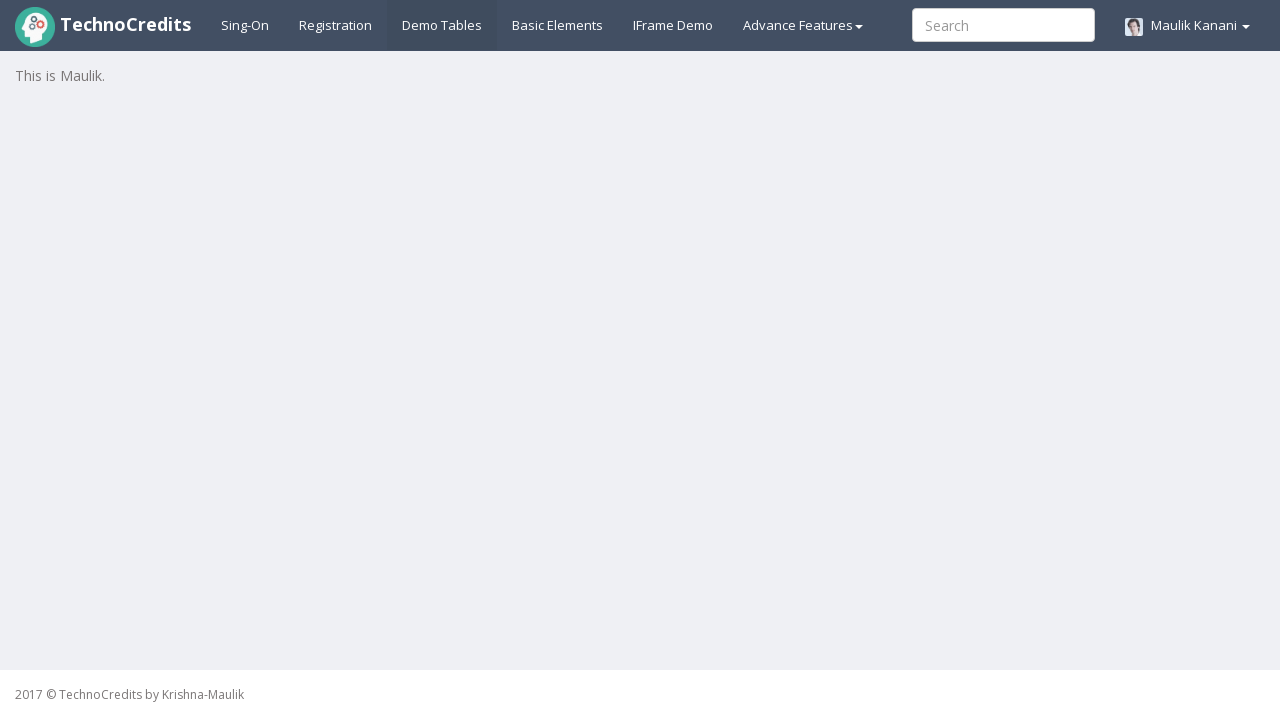

Table with id 'table1' loaded
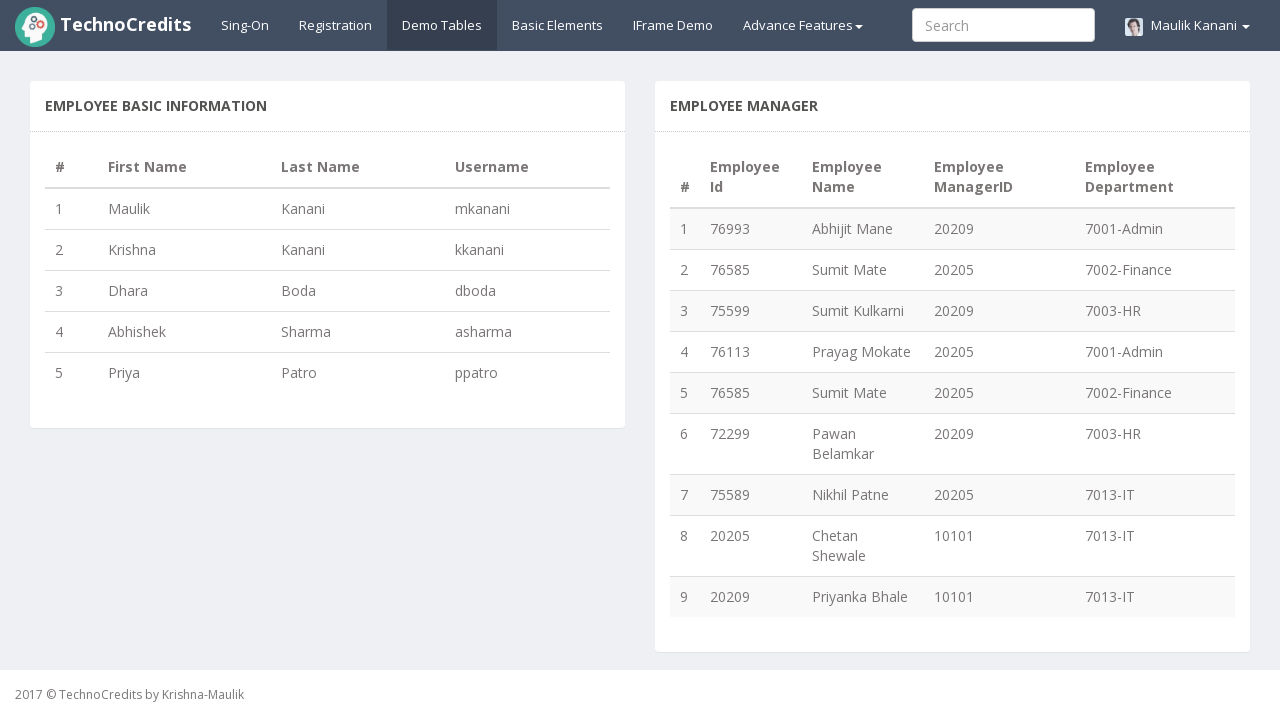

Counted 5 table rows
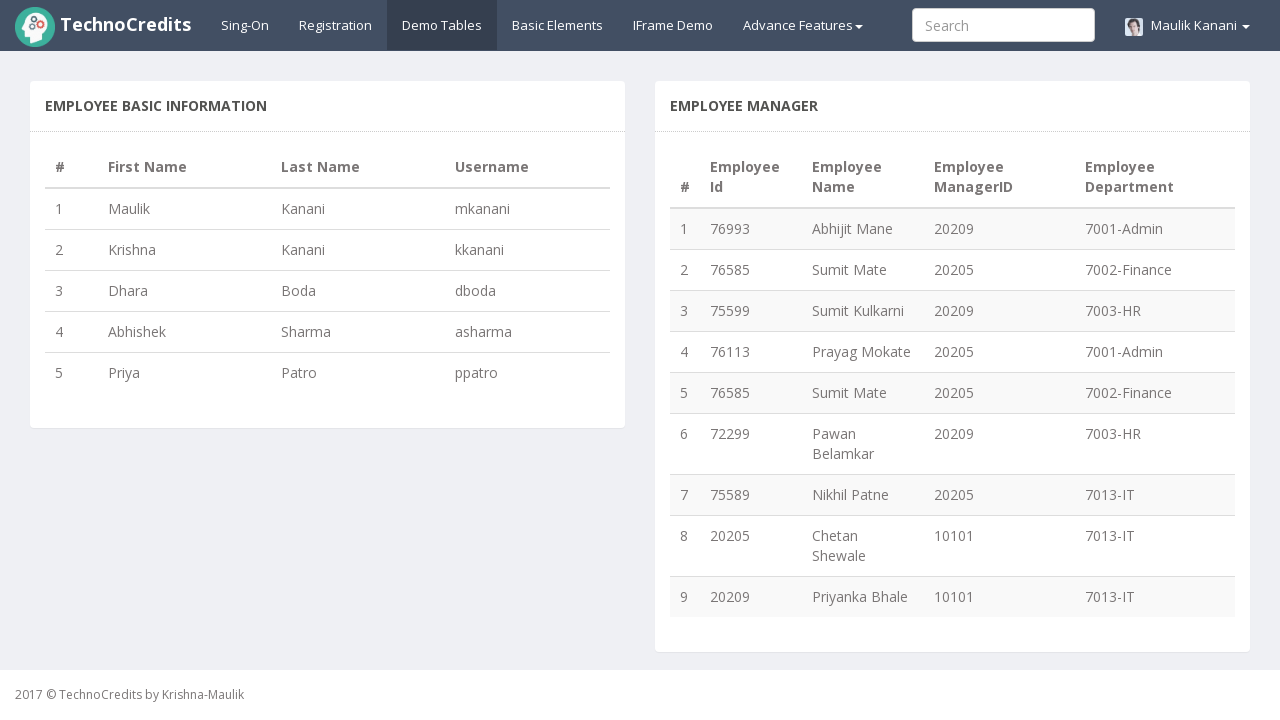

Retrieved text content from table row 1: 1
                                Maulik
                                Kanani
                                mkanani
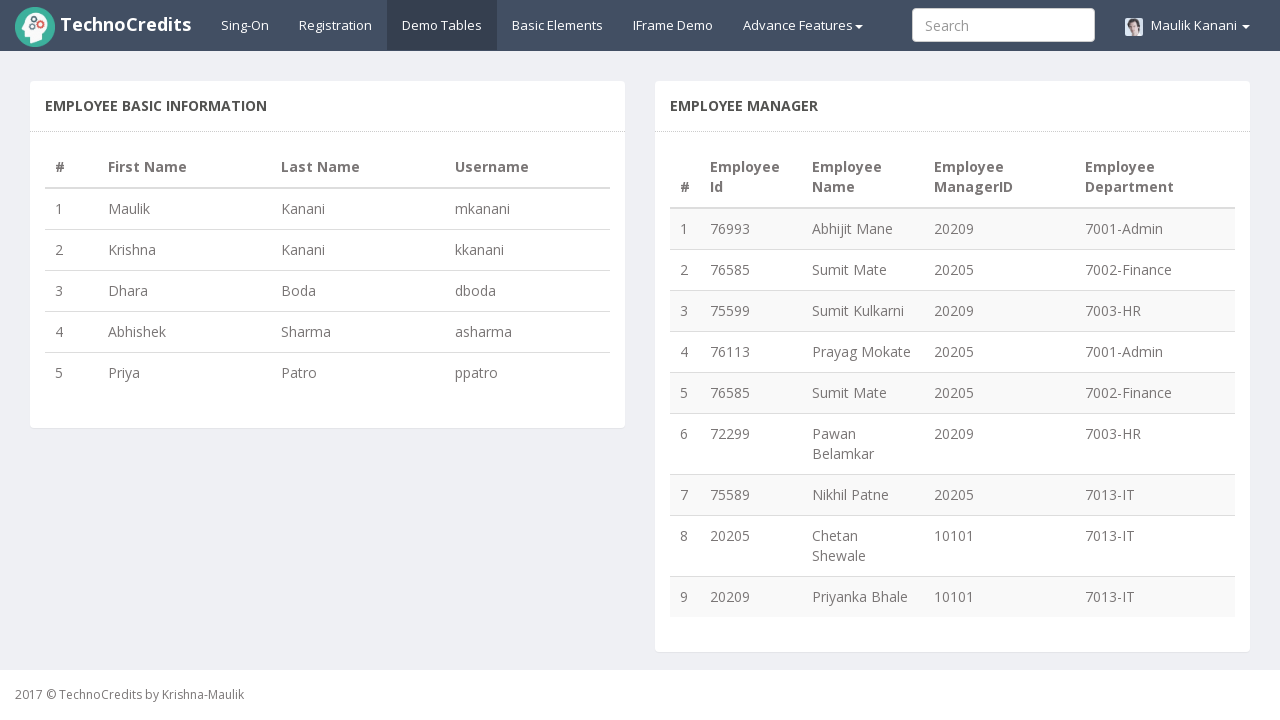

Retrieved text content from table row 2: 2
                                Krishna
                                Kanani
                                kkanani
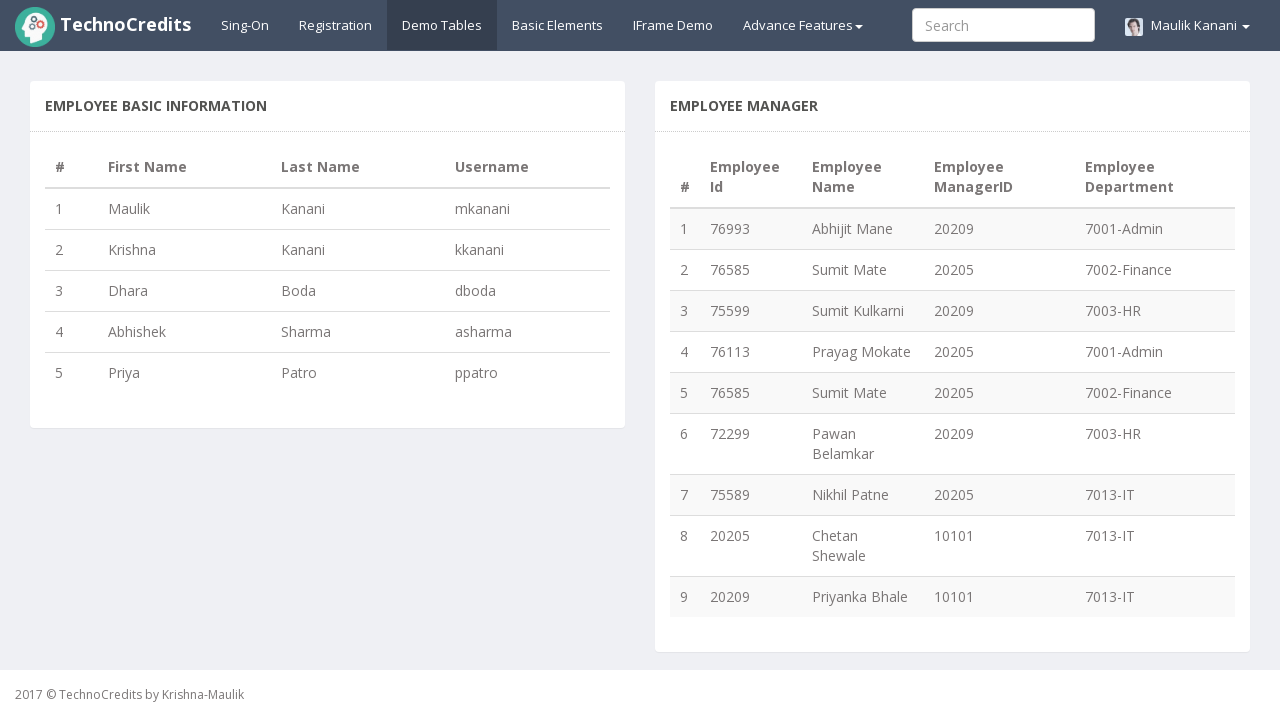

Retrieved text content from table row 3: 3
                                Dhara
                                Boda
                                dboda
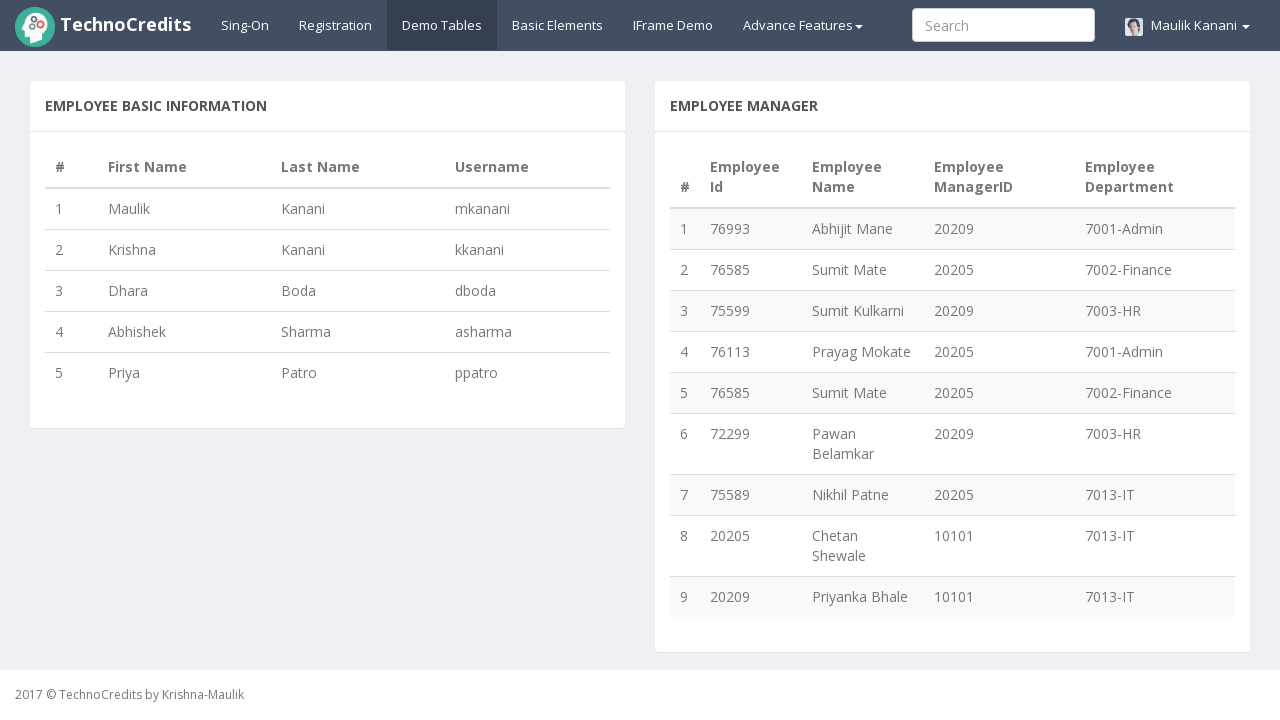

Retrieved text content from table row 4: 4
                                Abhishek
                                Sharma
                                asharma
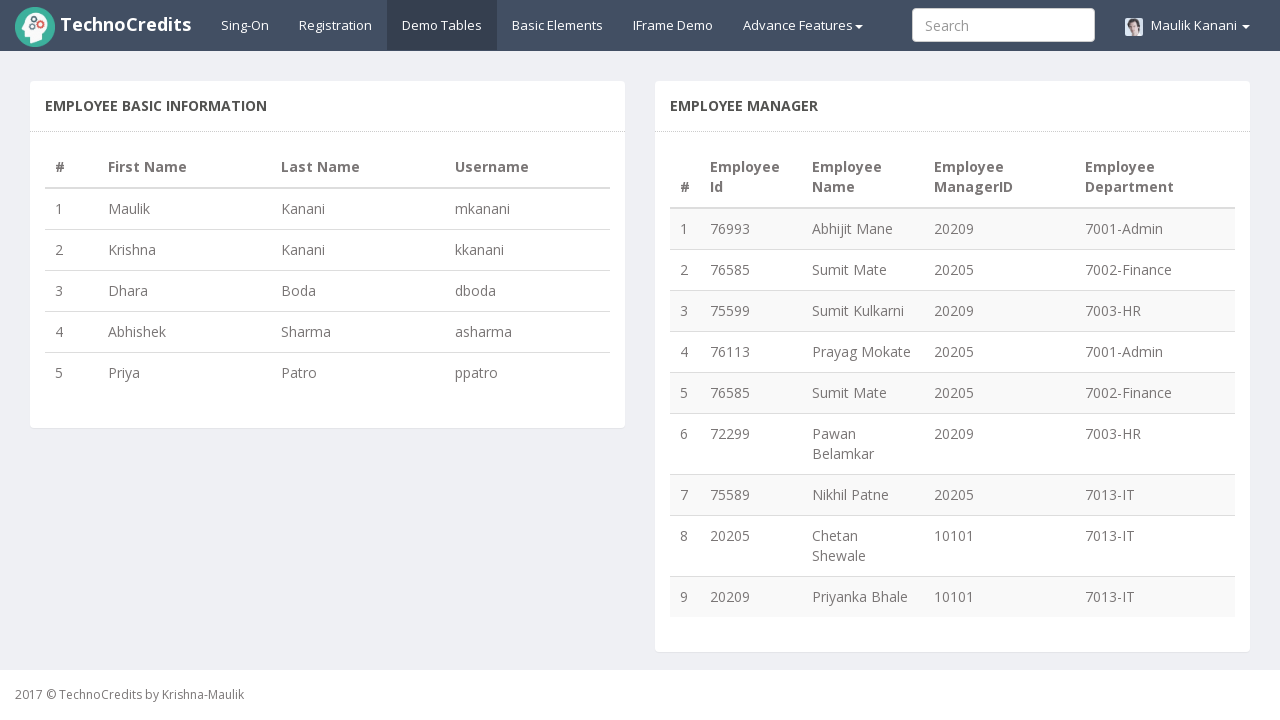

Retrieved text content from table row 5: 5
                                Priya
                                Patro
                                ppatro
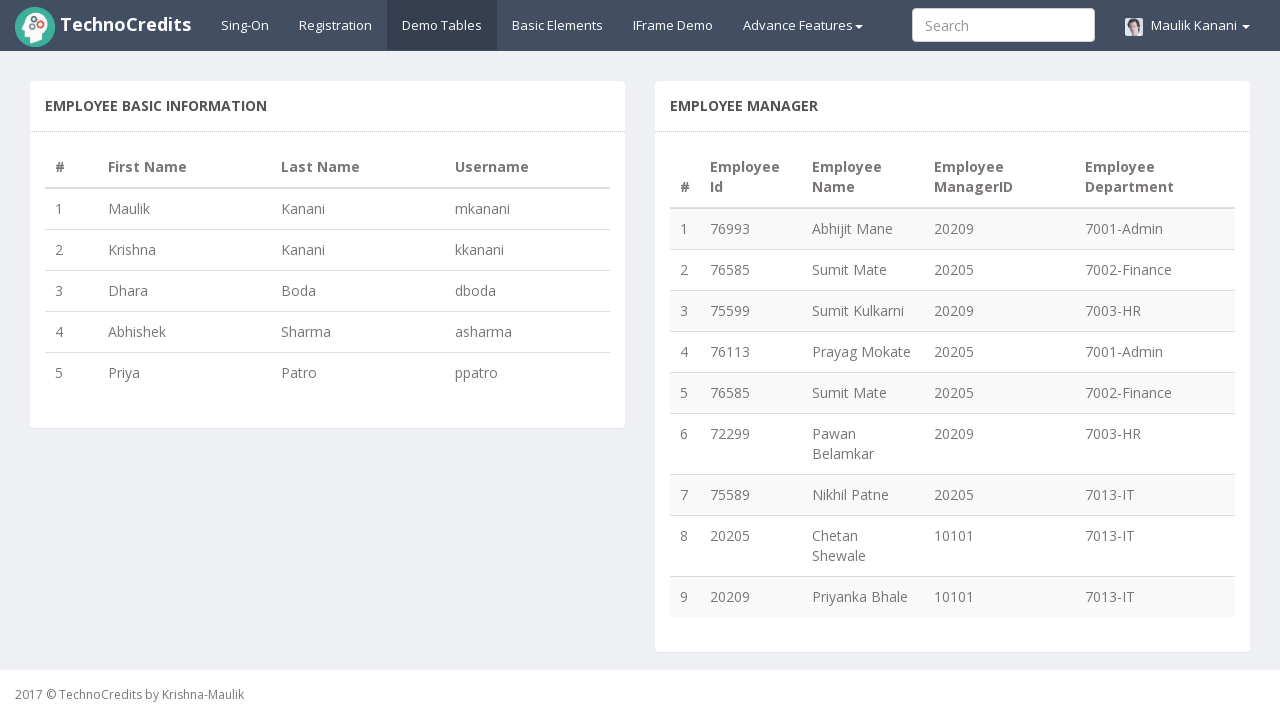

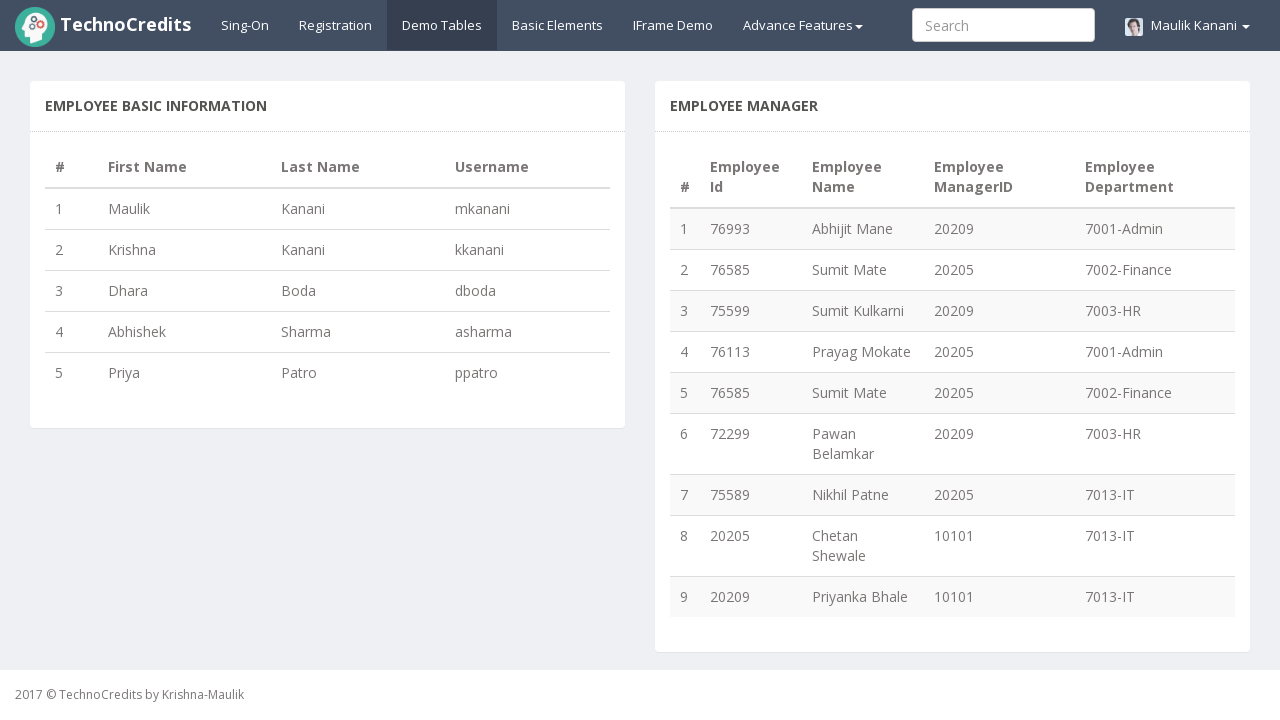